Tests the resizable UI element functionality by dragging the resize handle to expand the element horizontally

Starting URL: https://jqueryui.com/resizable/

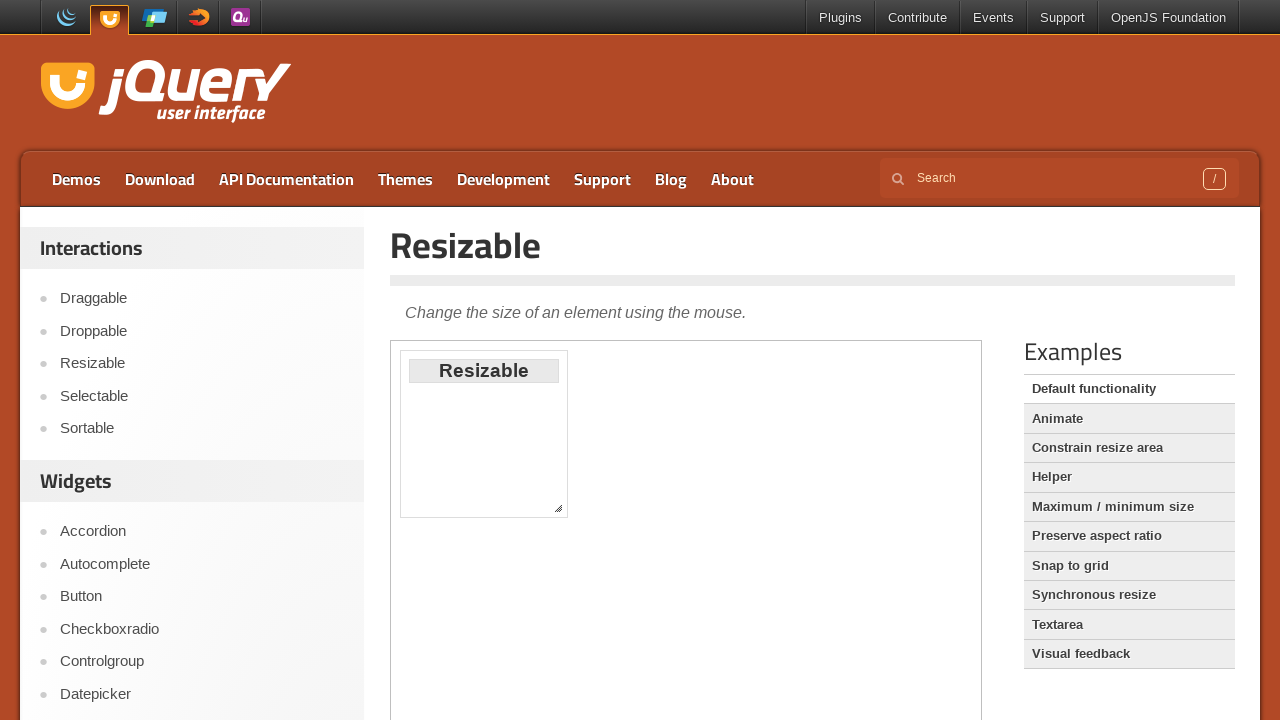

Located the iframe containing the resizable demo
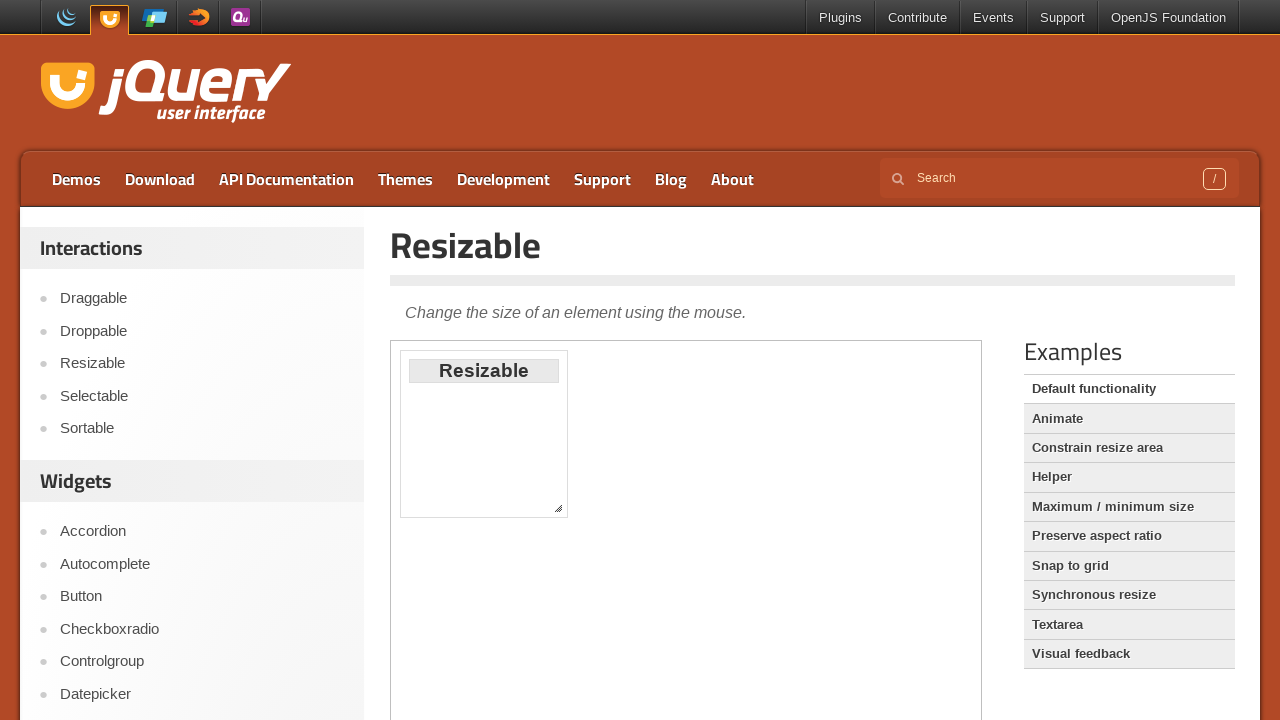

Set resizable_frame to the iframe
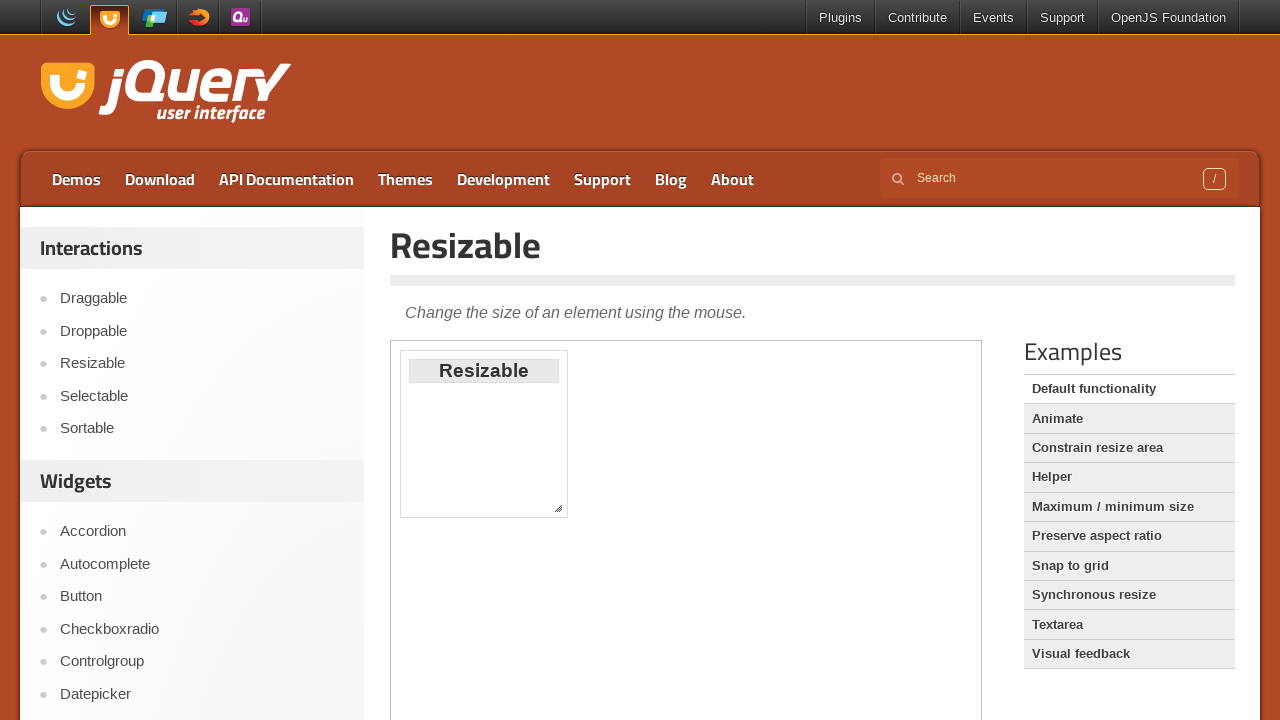

Located the resize handle element
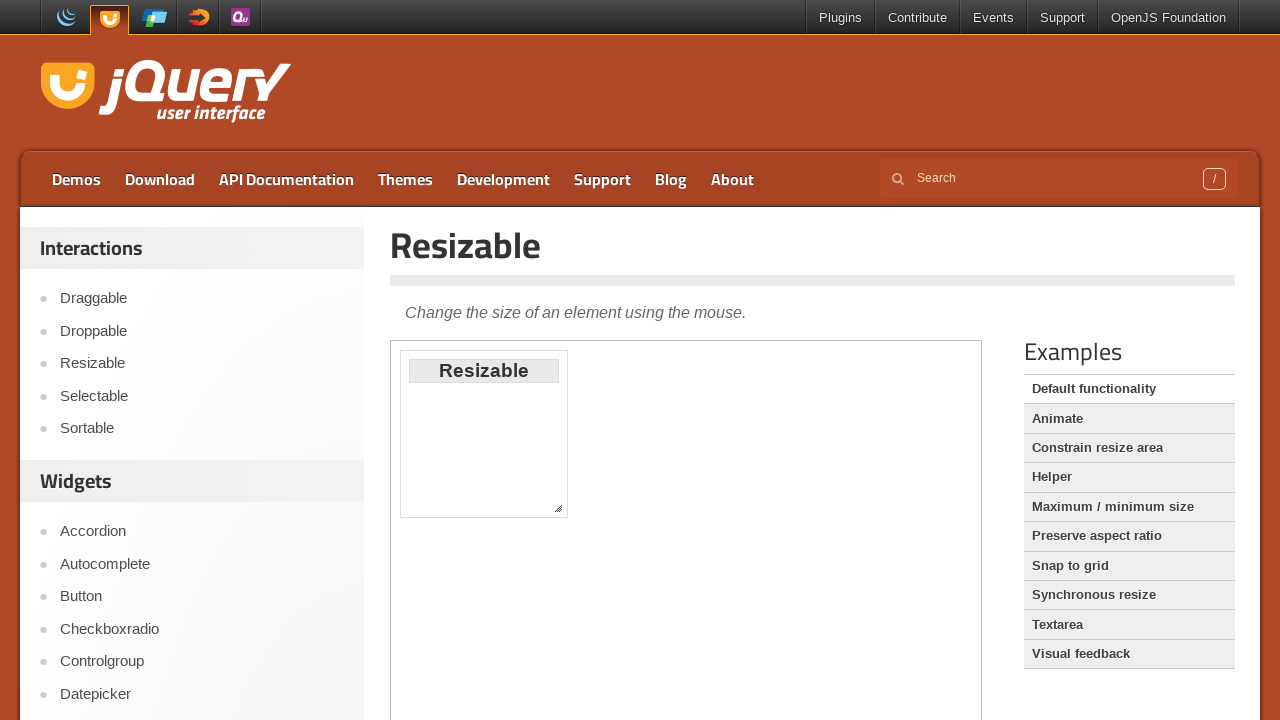

Dragged the resize handle 200 pixels horizontally to expand the resizable element at (765, 351)
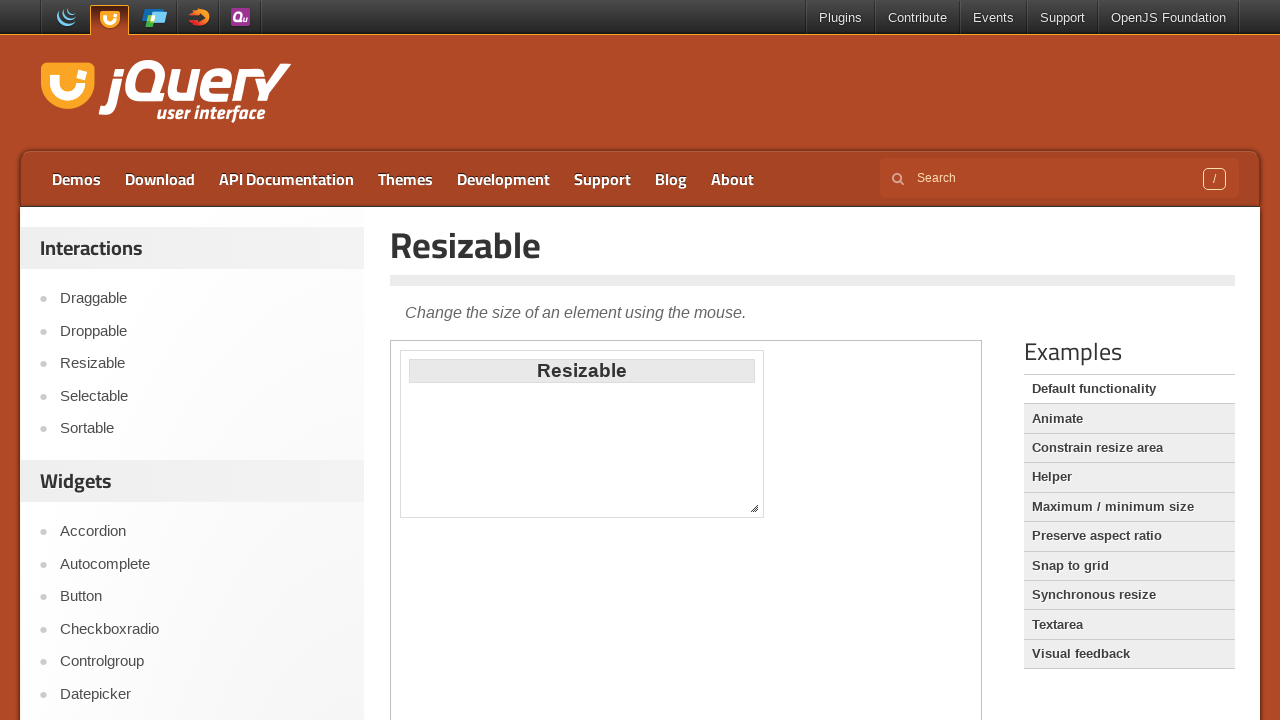

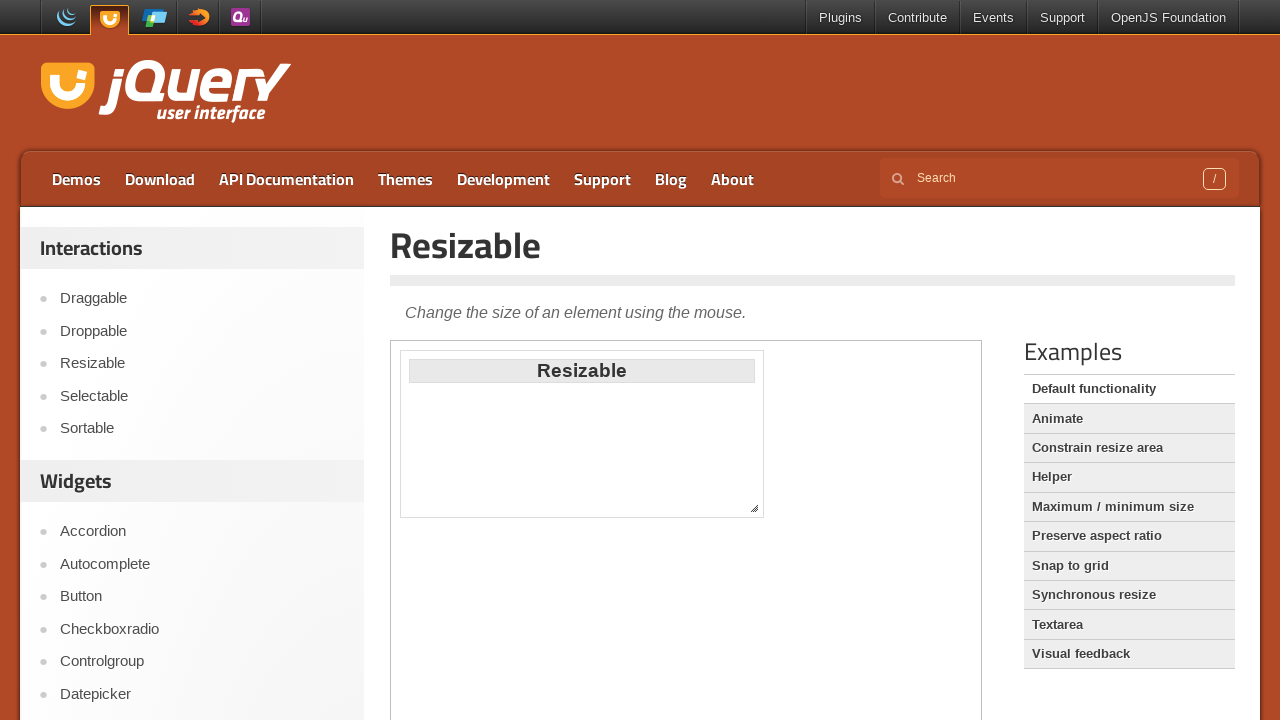